Verifies that the ONE Line shipping company homepage loads correctly and contains a slideshow element

Starting URL: https://www.one-line.com

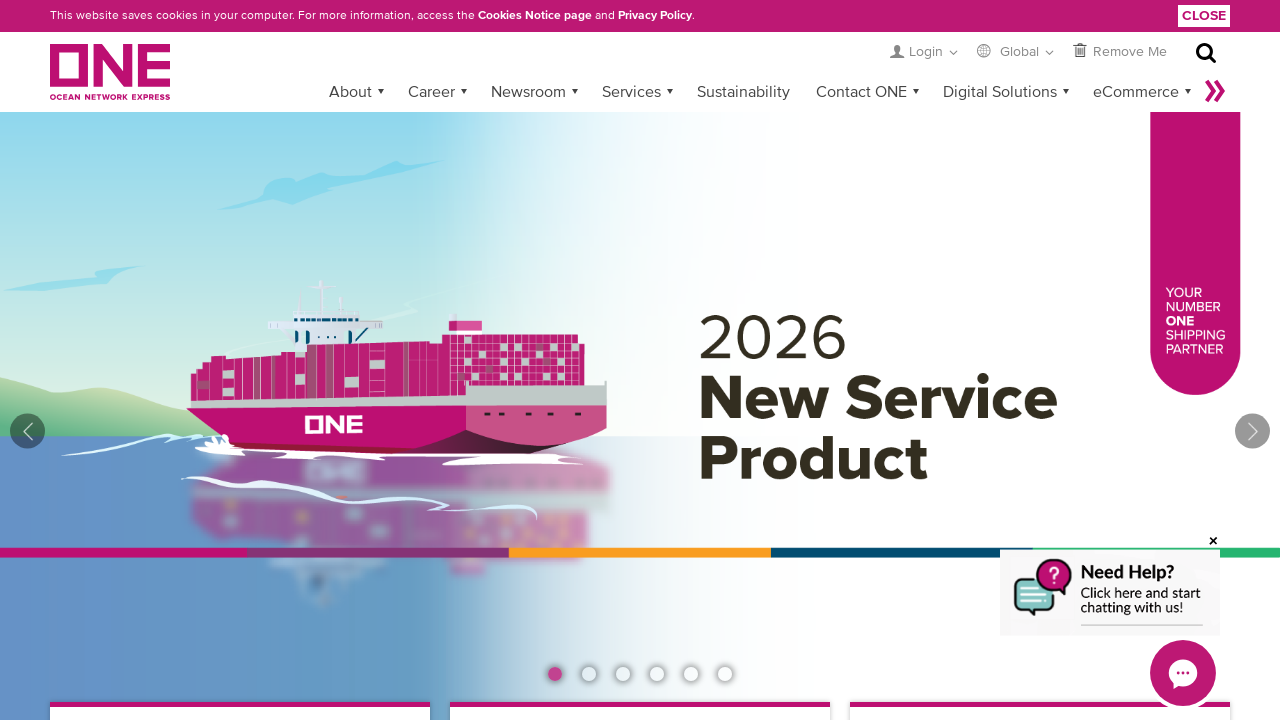

Page content loaded successfully
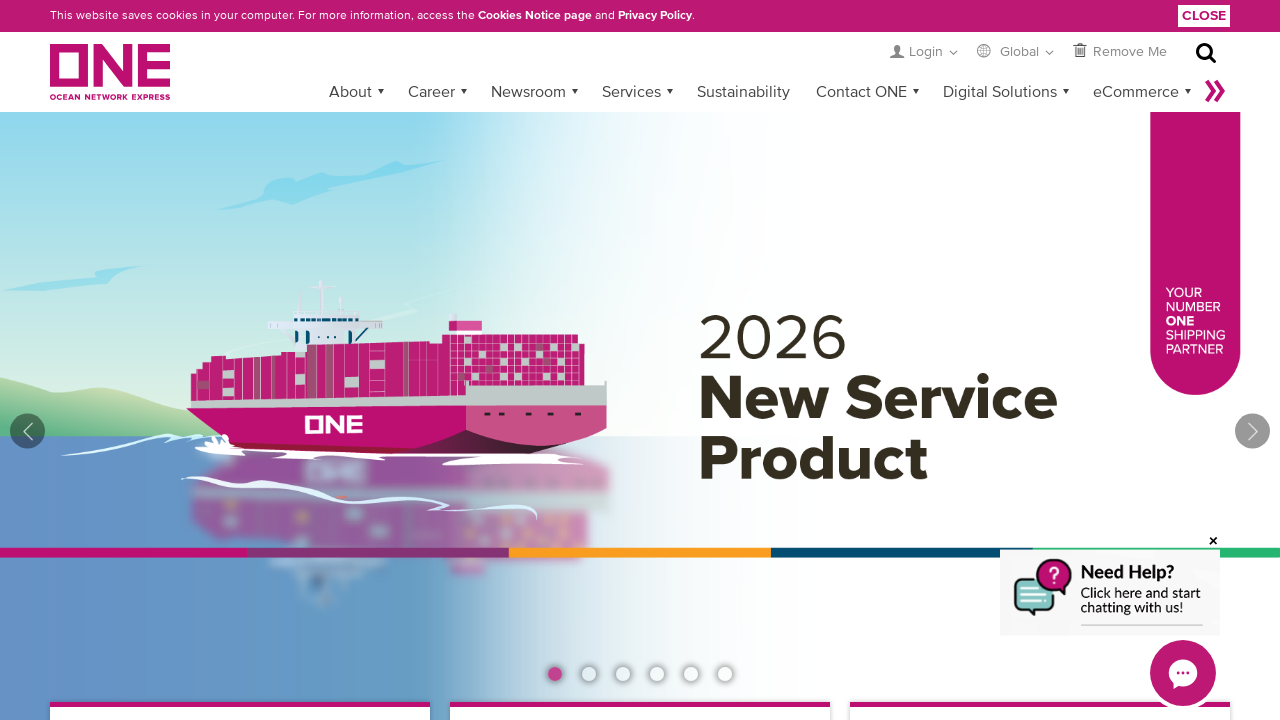

Slideshow element found on ONE Line shipping company homepage
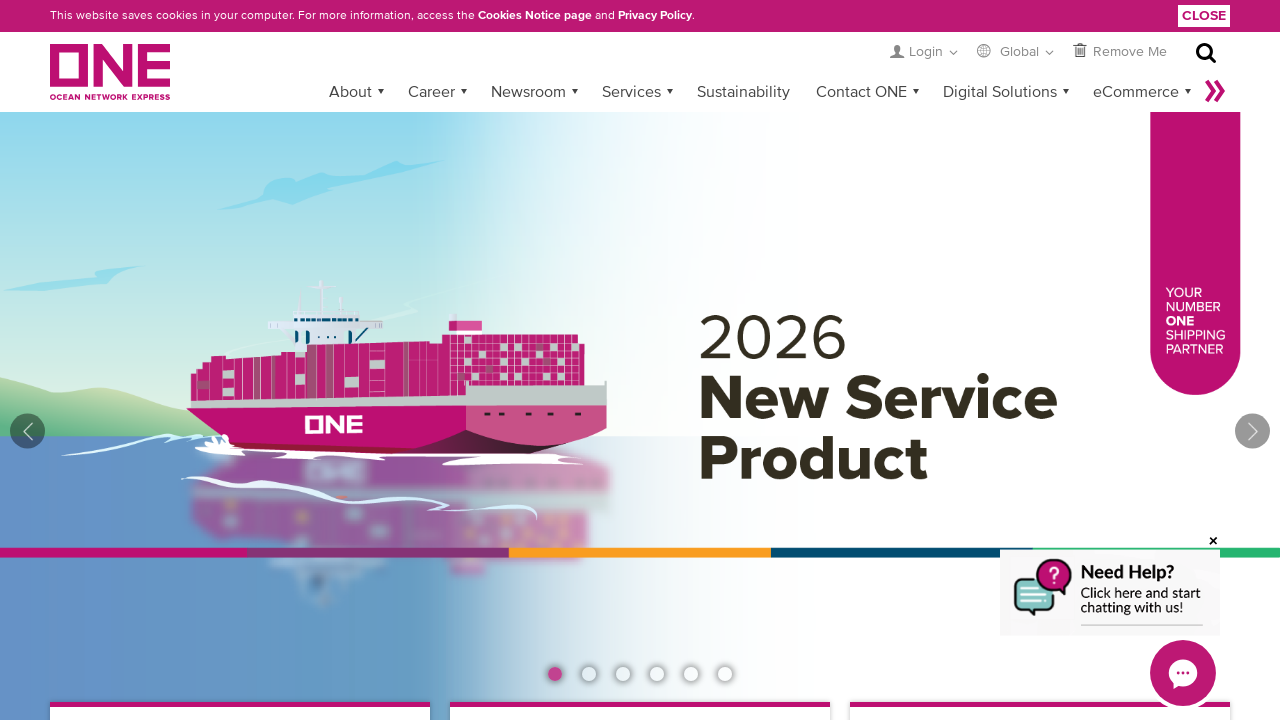

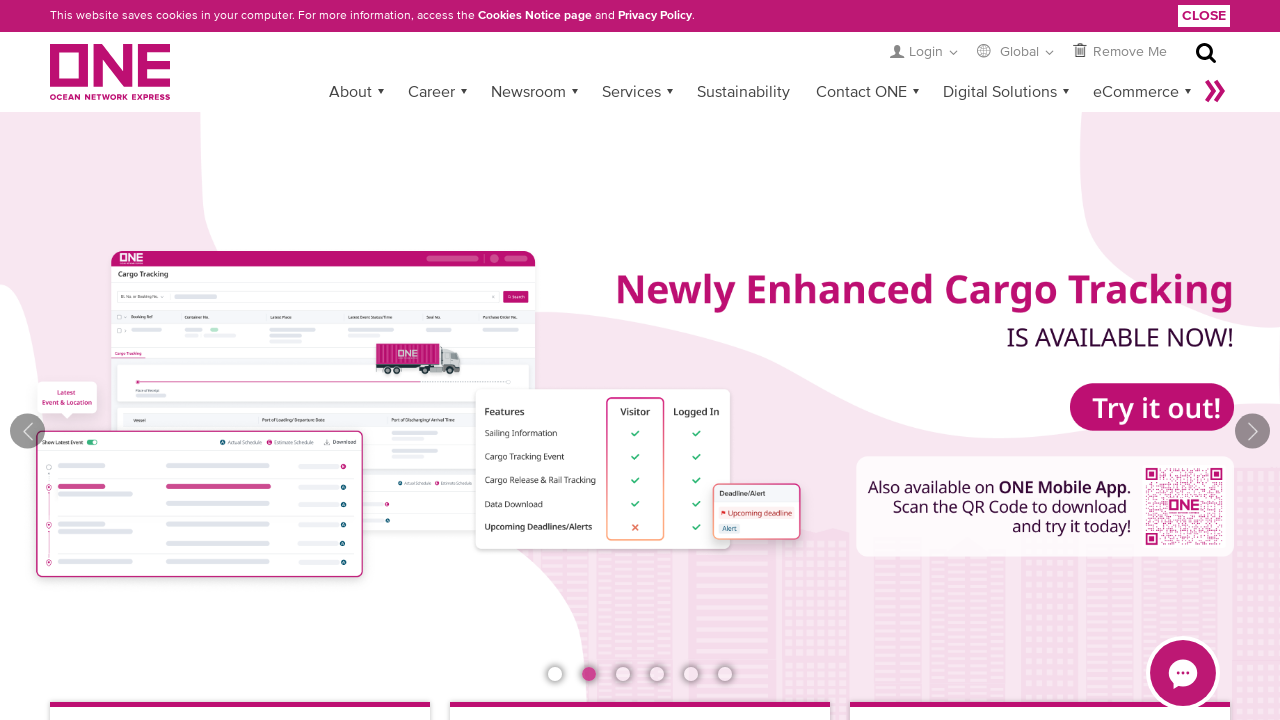